Navigates to the ASICS website homepage and verifies it loads successfully

Starting URL: https://www.asics.com/

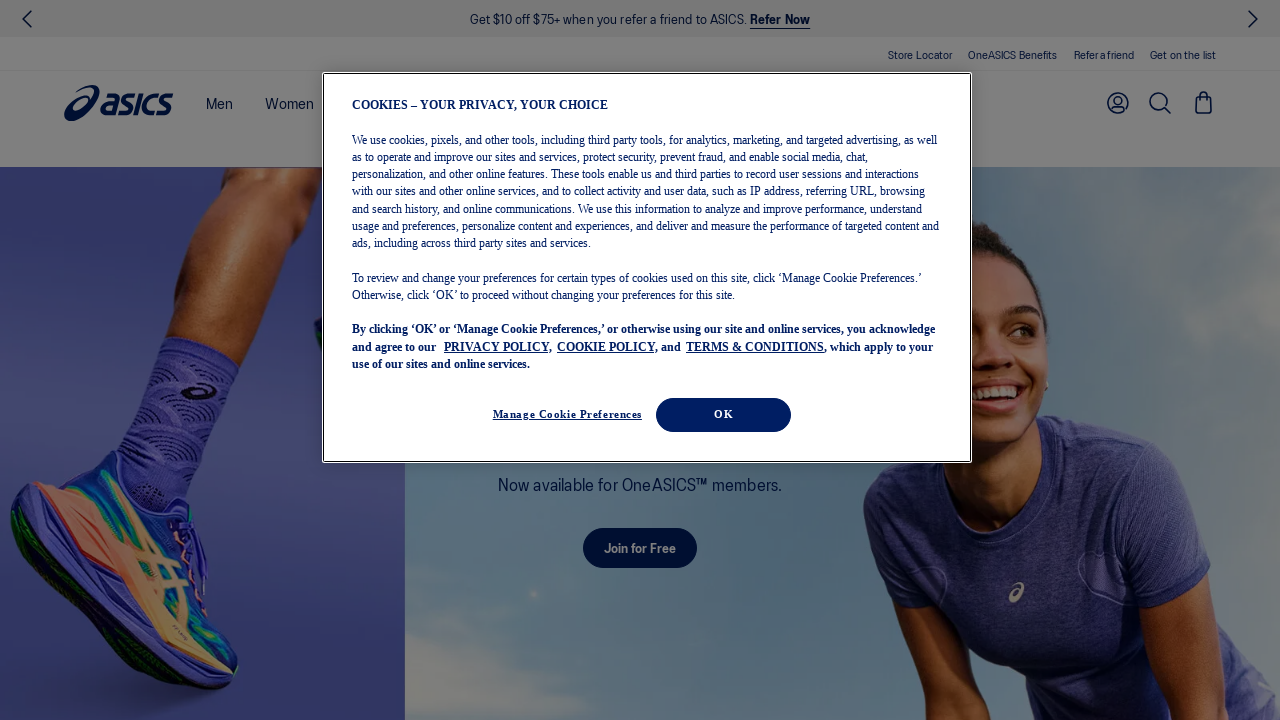

Waited for DOM content to load on ASICS homepage
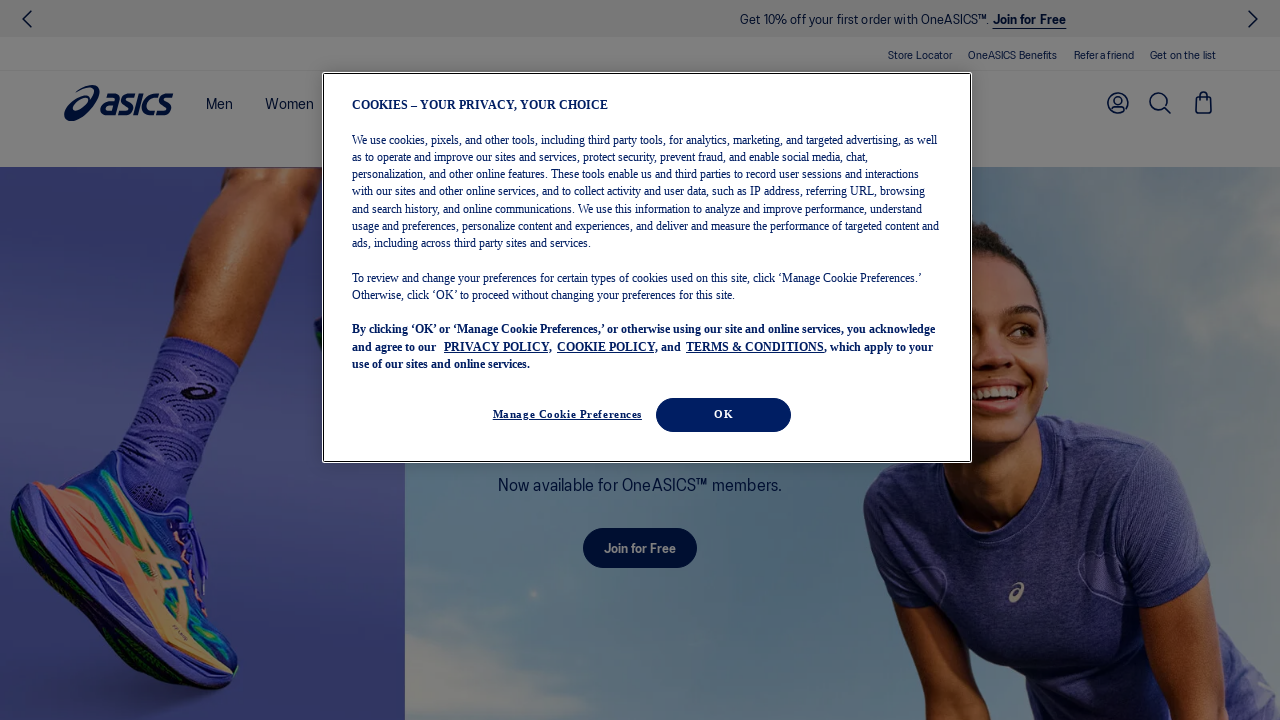

Verified body element is present on ASICS homepage
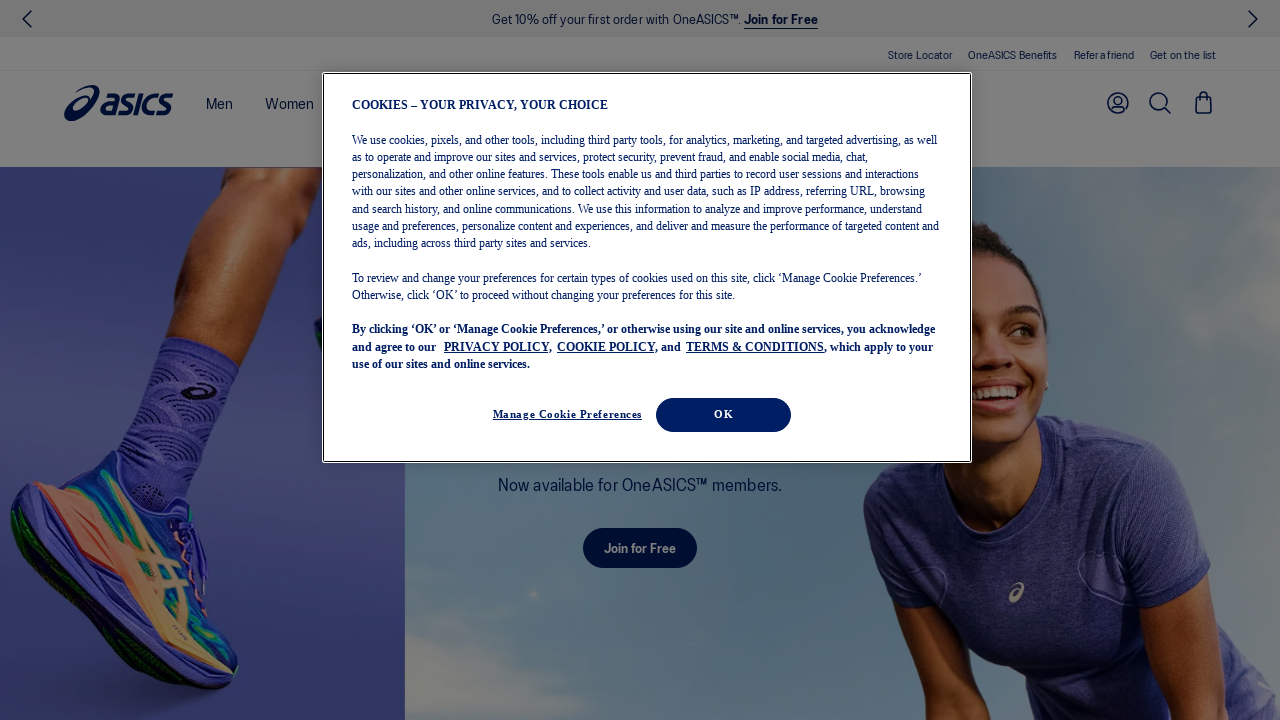

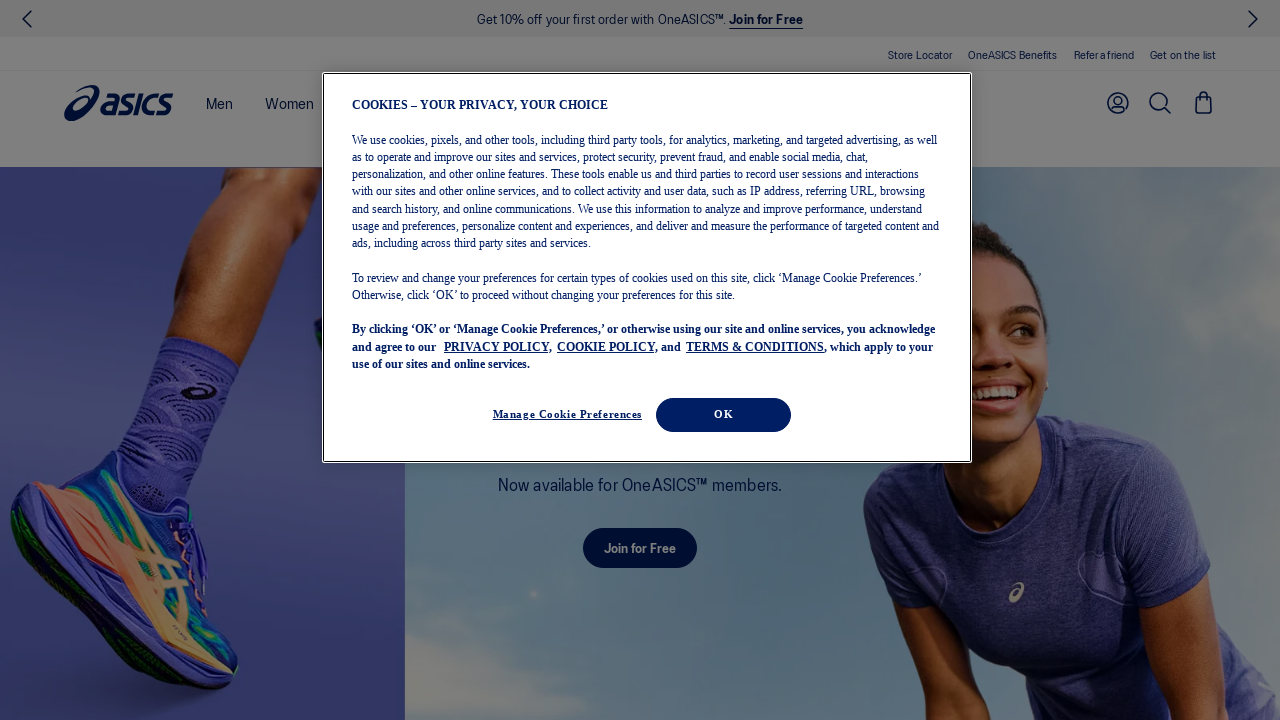